Navigates to Interactions page and scrolls down to view radio button elements

Starting URL: https://ultimateqa.com/automation/

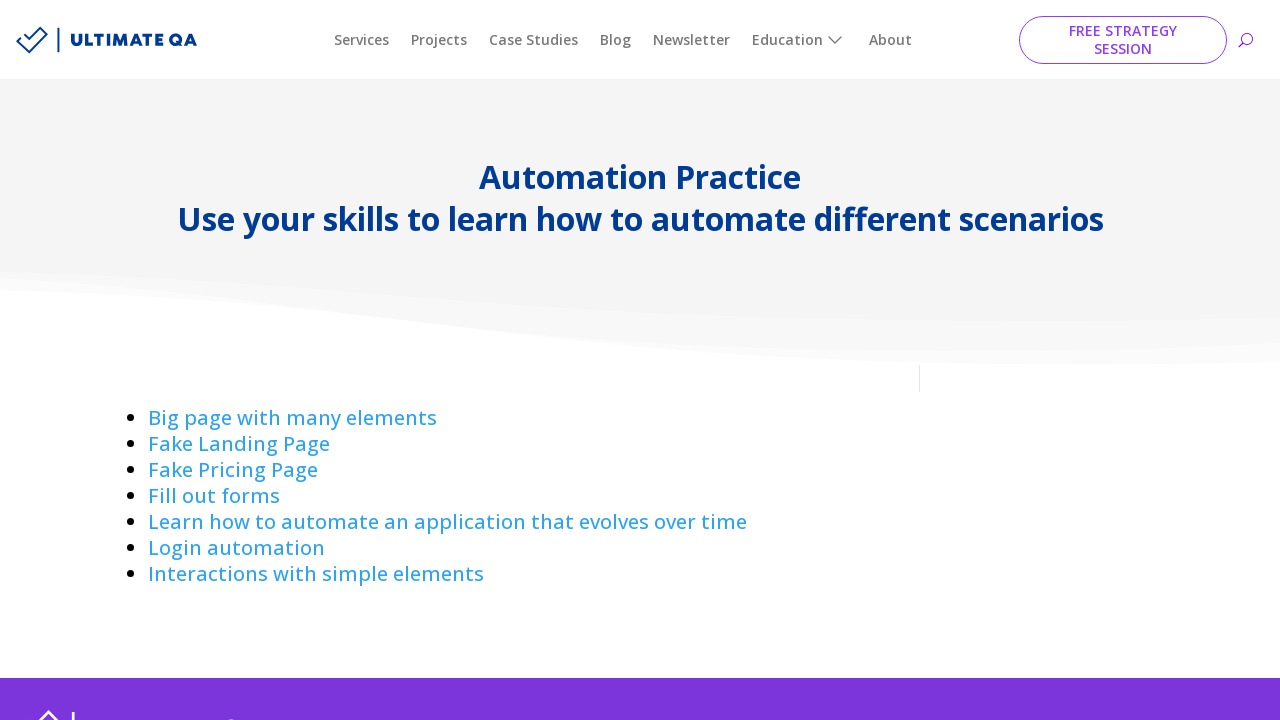

Clicked on the Interactions link at (316, 574) on a:has-text('Interactions ')
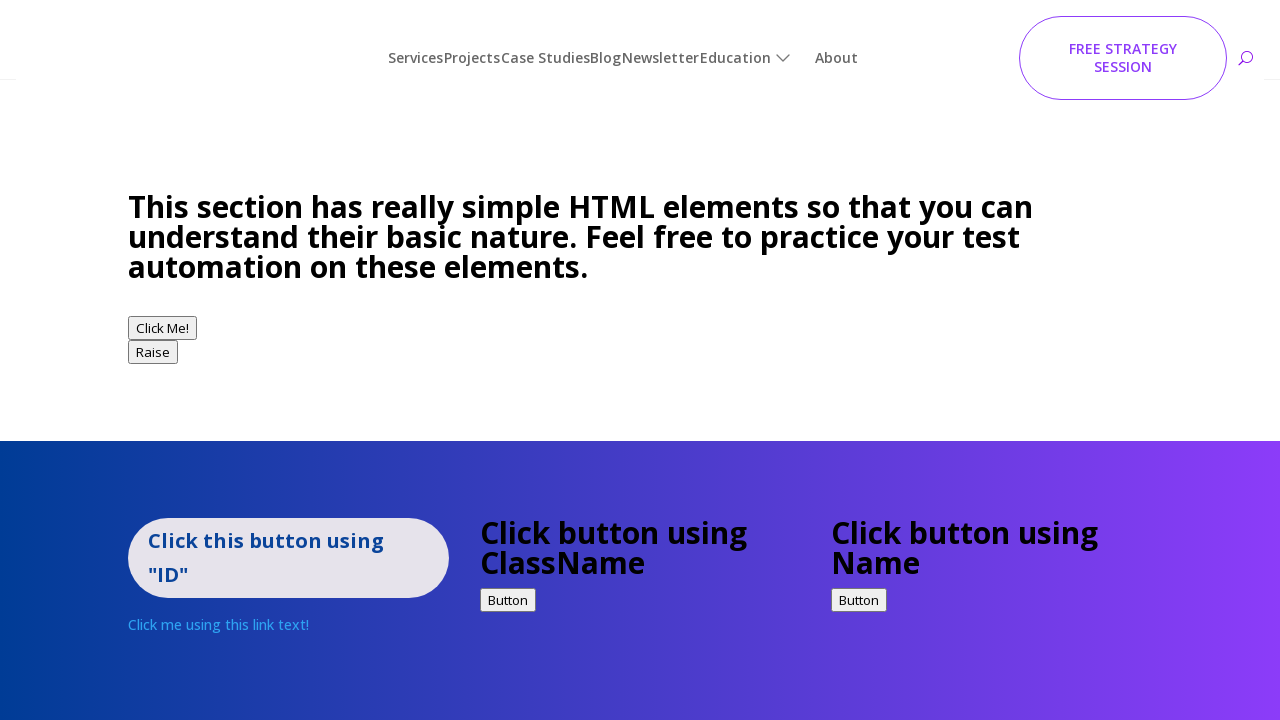

Scrolled down 500 pixels to view radio button elements
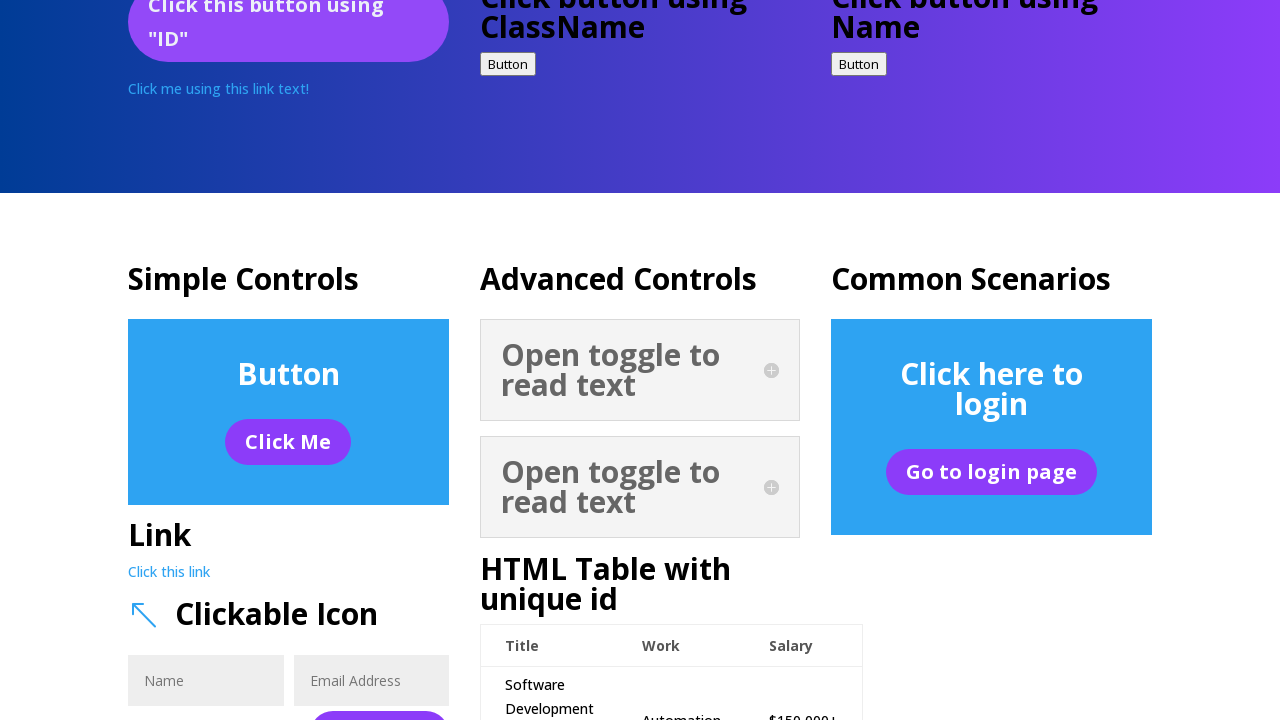

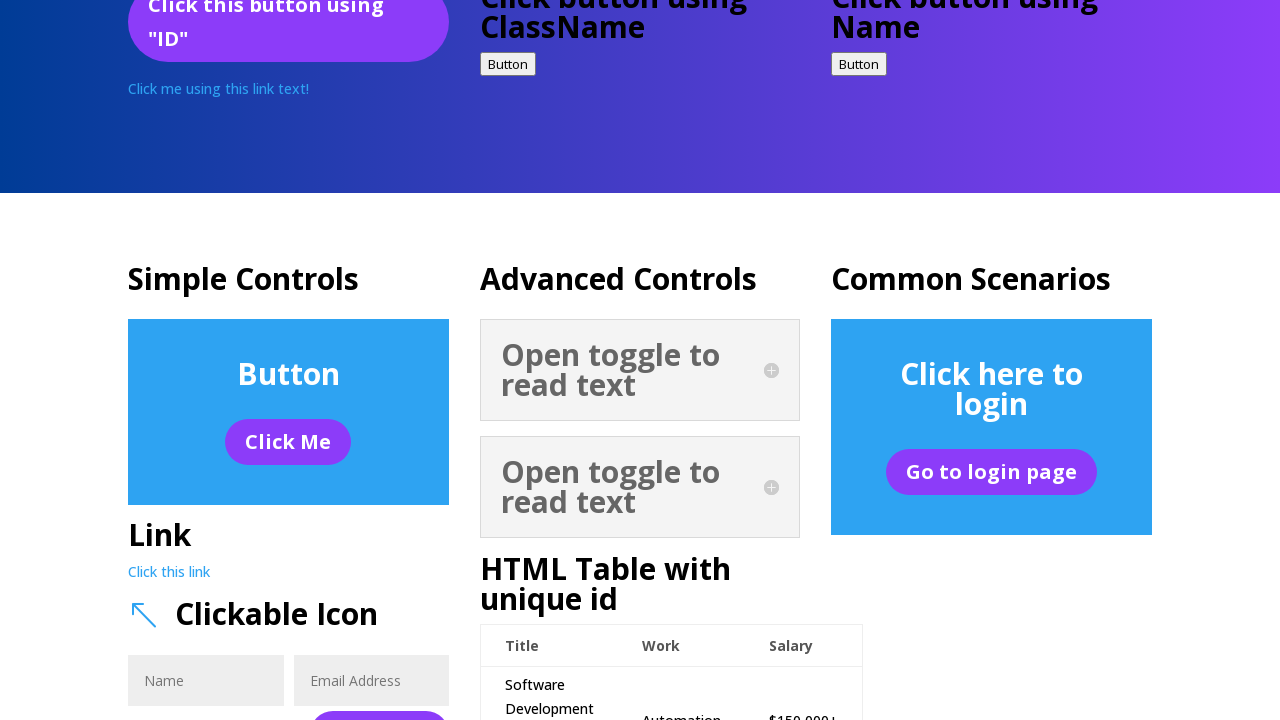